Tests JavaScript prompt alert functionality by clicking a button to trigger a prompt, entering text into the alert, and accepting it

Starting URL: https://demoqa.com/alerts

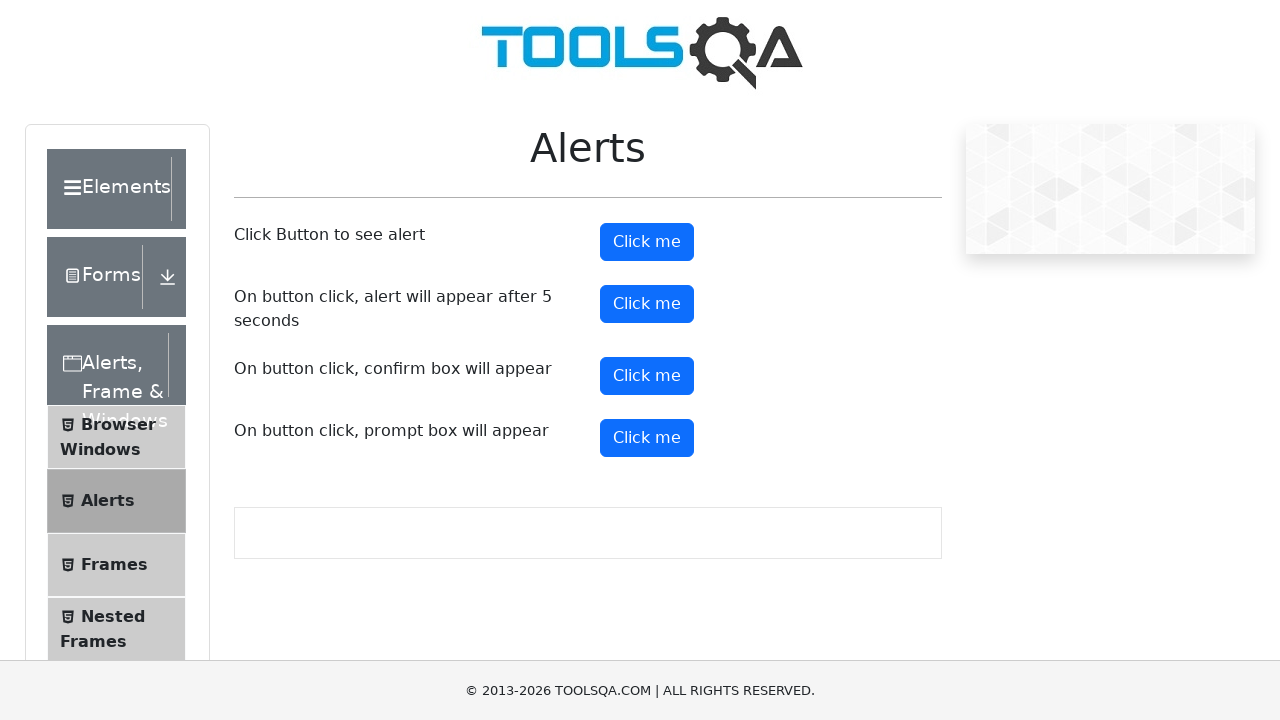

Clicked prompt button to trigger the alert at (647, 438) on button#promtButton
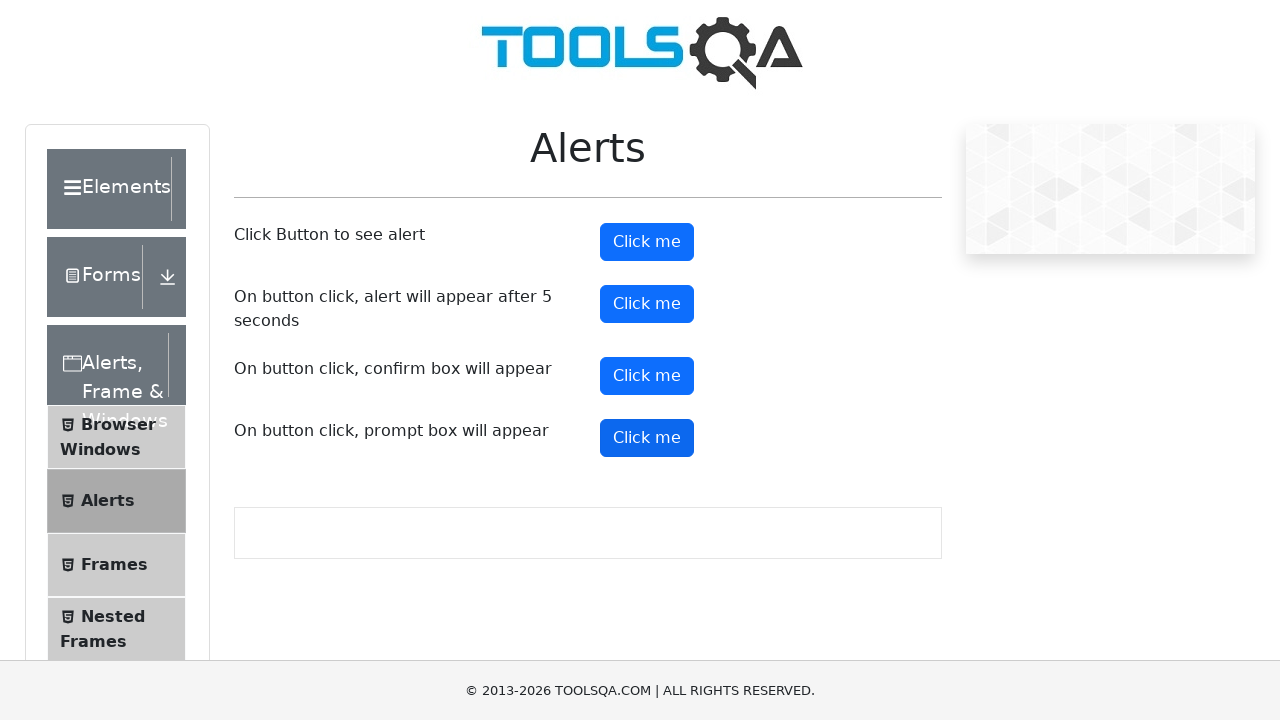

Set up dialog handler to accept prompt with text 'Abracadabra'
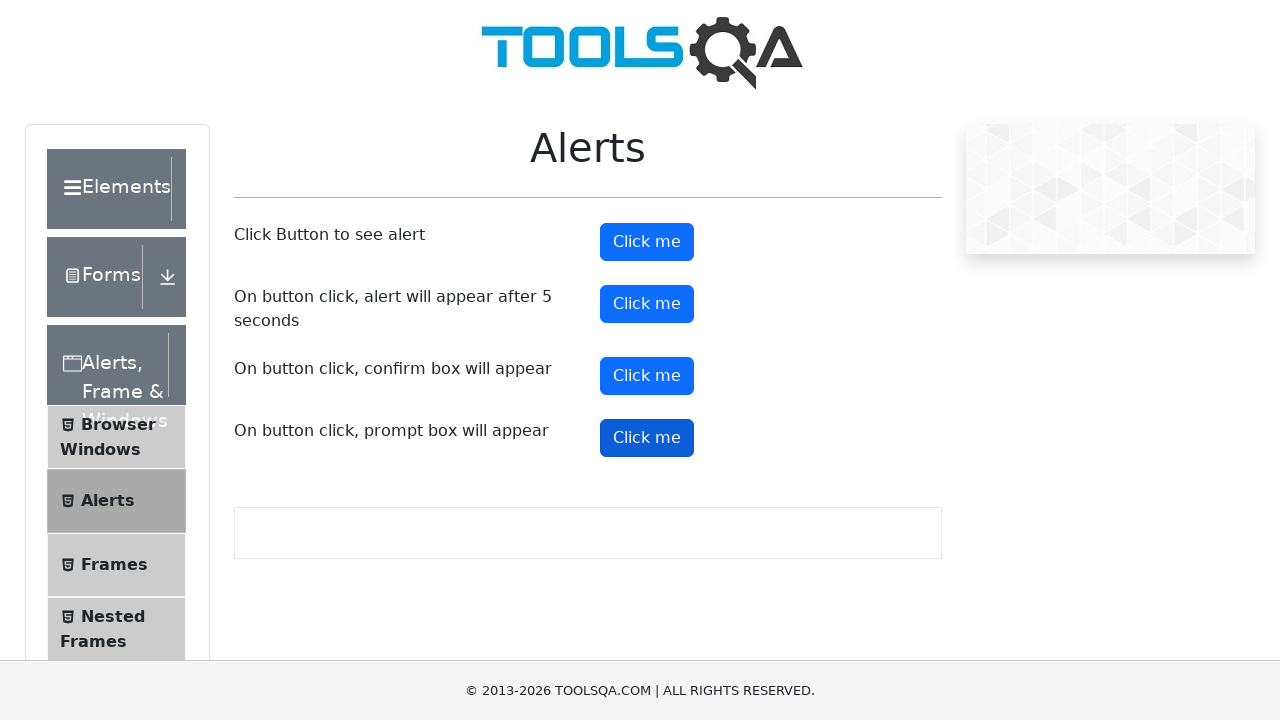

Registered dialog handler function
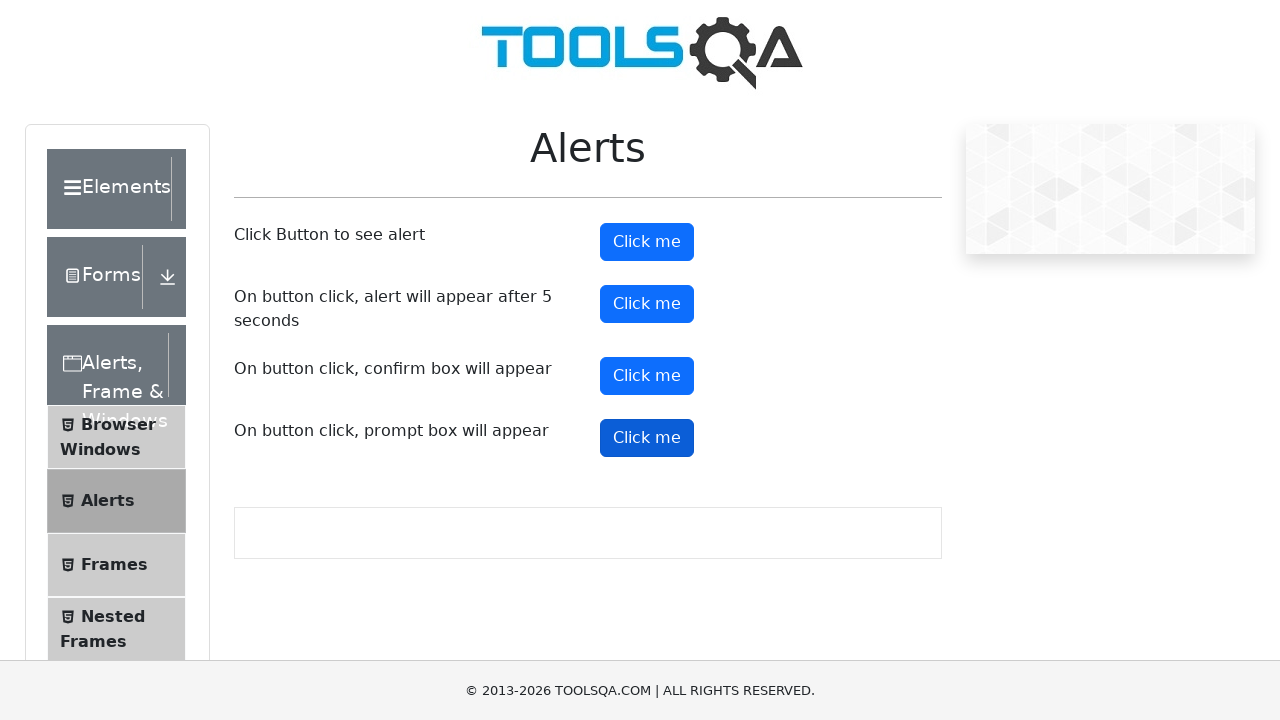

Clicked prompt button to trigger the dialog at (647, 438) on button#promtButton
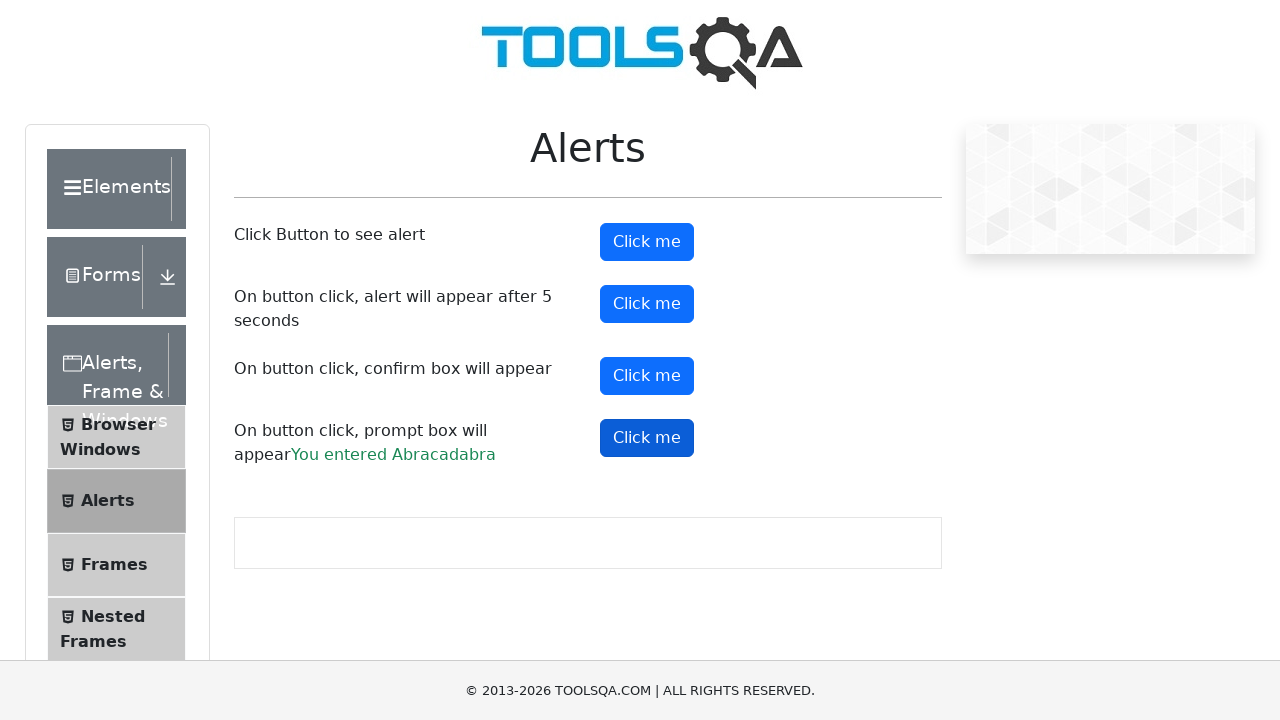

Prompt result element appeared on page
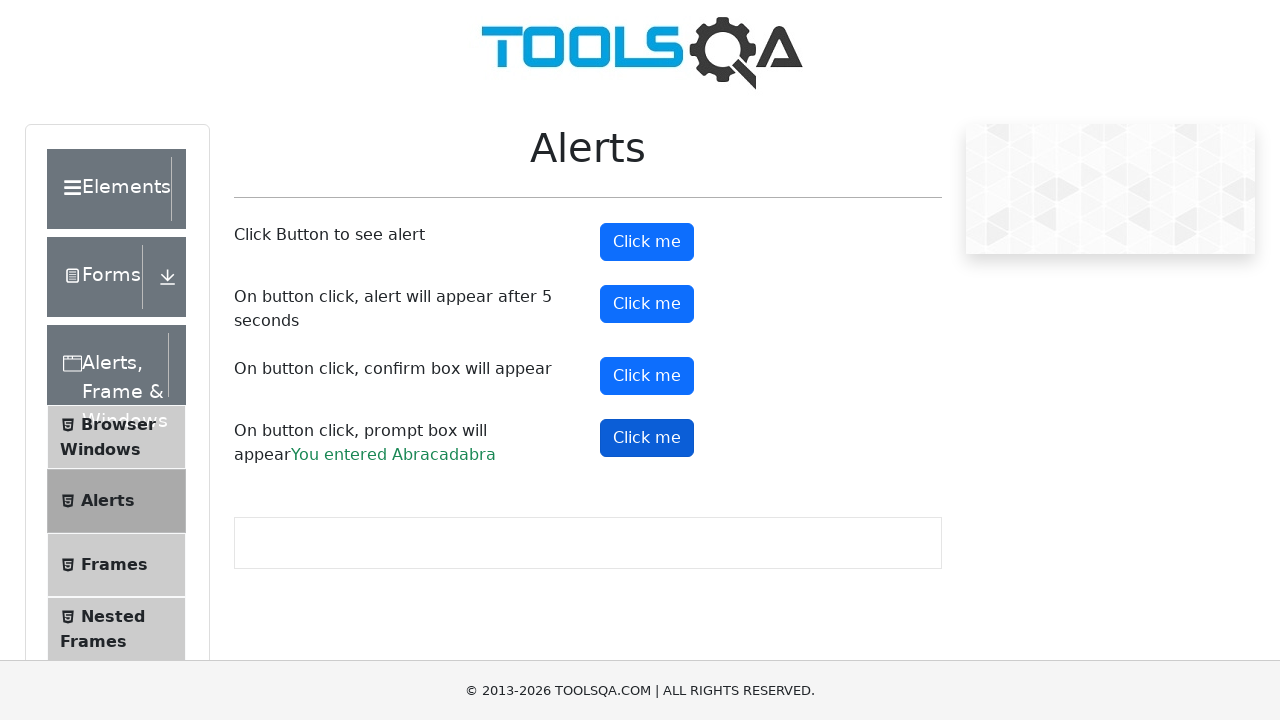

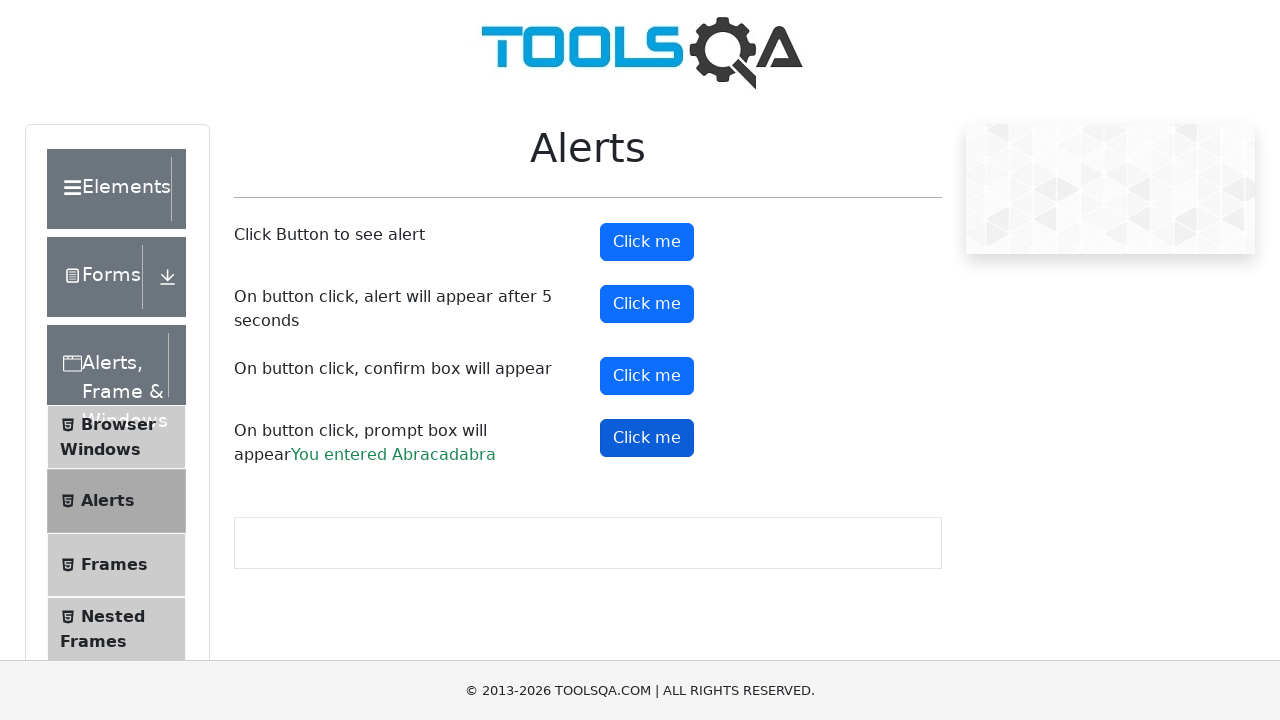